Tests browser back button navigation between filter views

Starting URL: https://demo.playwright.dev/todomvc

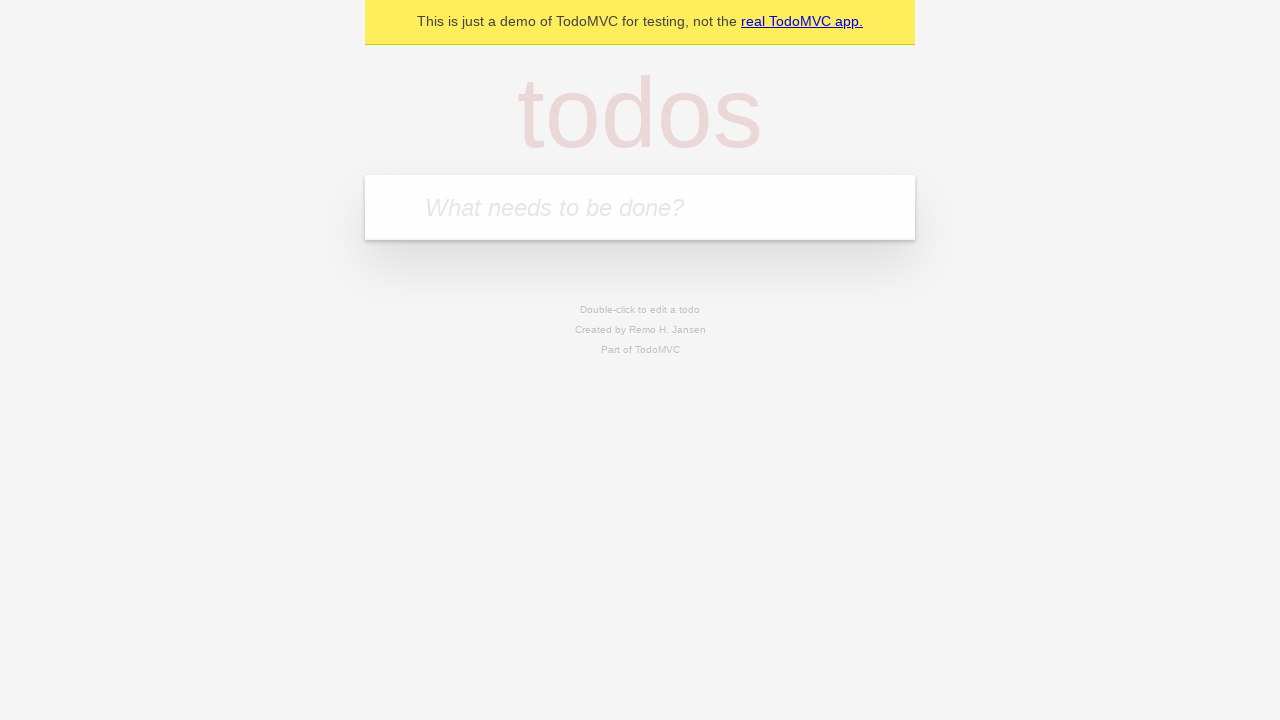

Filled todo input with 'buy some cheese' on internal:attr=[placeholder="What needs to be done?"i]
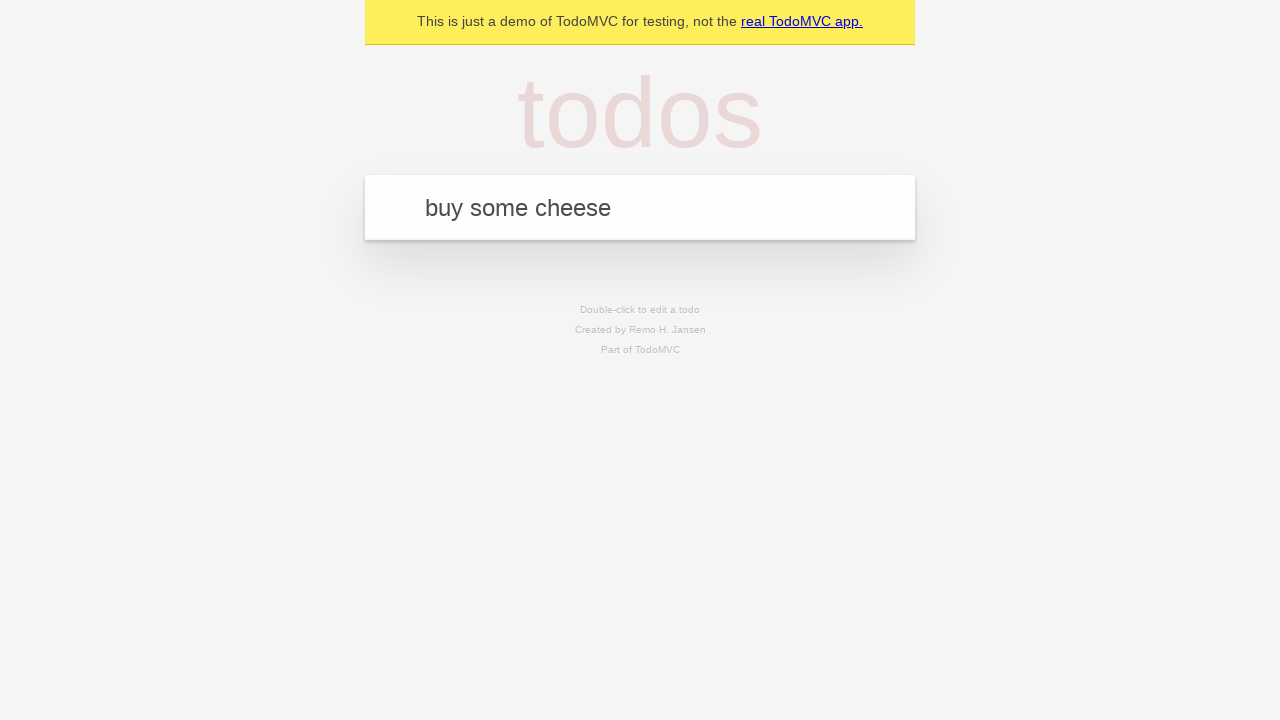

Pressed Enter to add 'buy some cheese' todo on internal:attr=[placeholder="What needs to be done?"i]
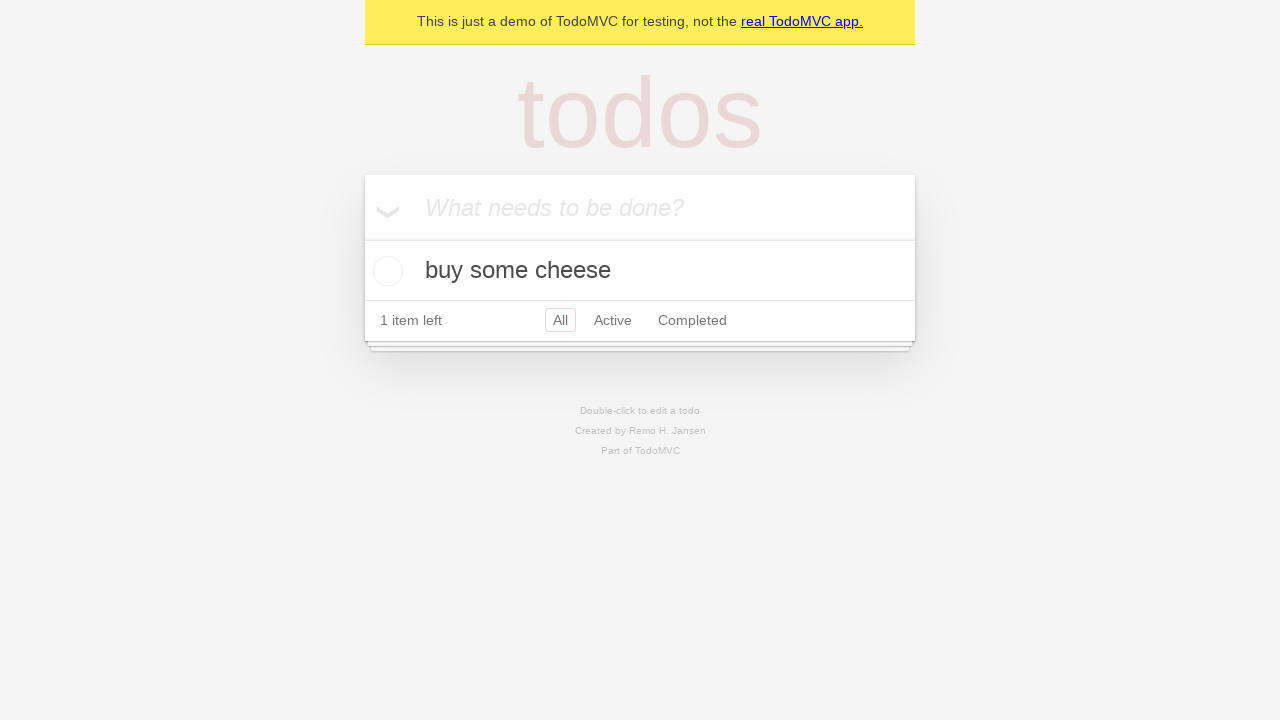

Filled todo input with 'feed the cat' on internal:attr=[placeholder="What needs to be done?"i]
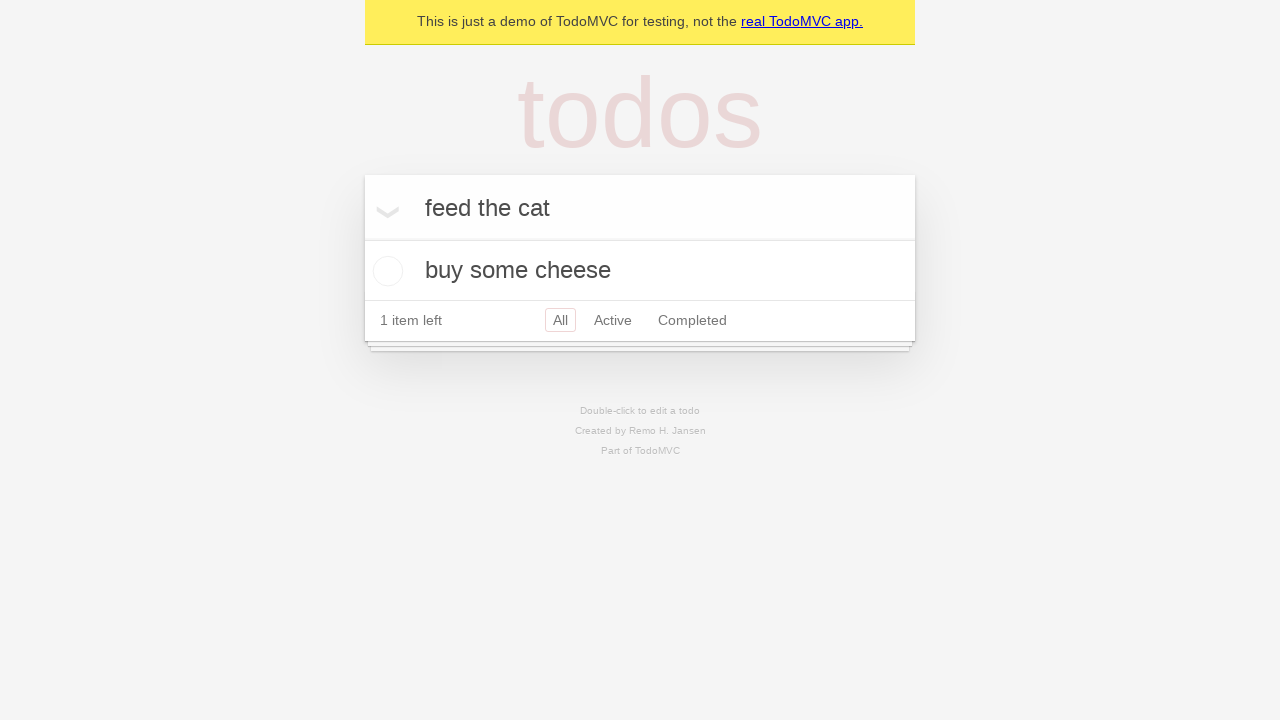

Pressed Enter to add 'feed the cat' todo on internal:attr=[placeholder="What needs to be done?"i]
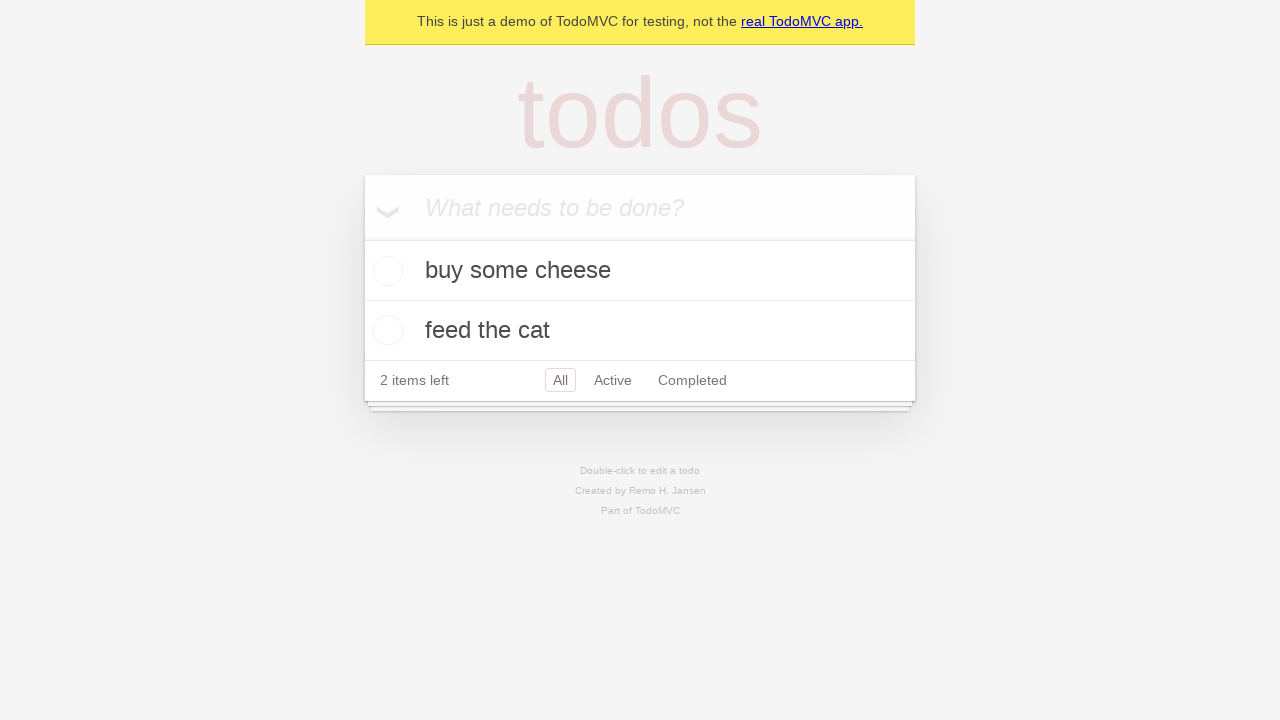

Filled todo input with 'book a doctors appointment' on internal:attr=[placeholder="What needs to be done?"i]
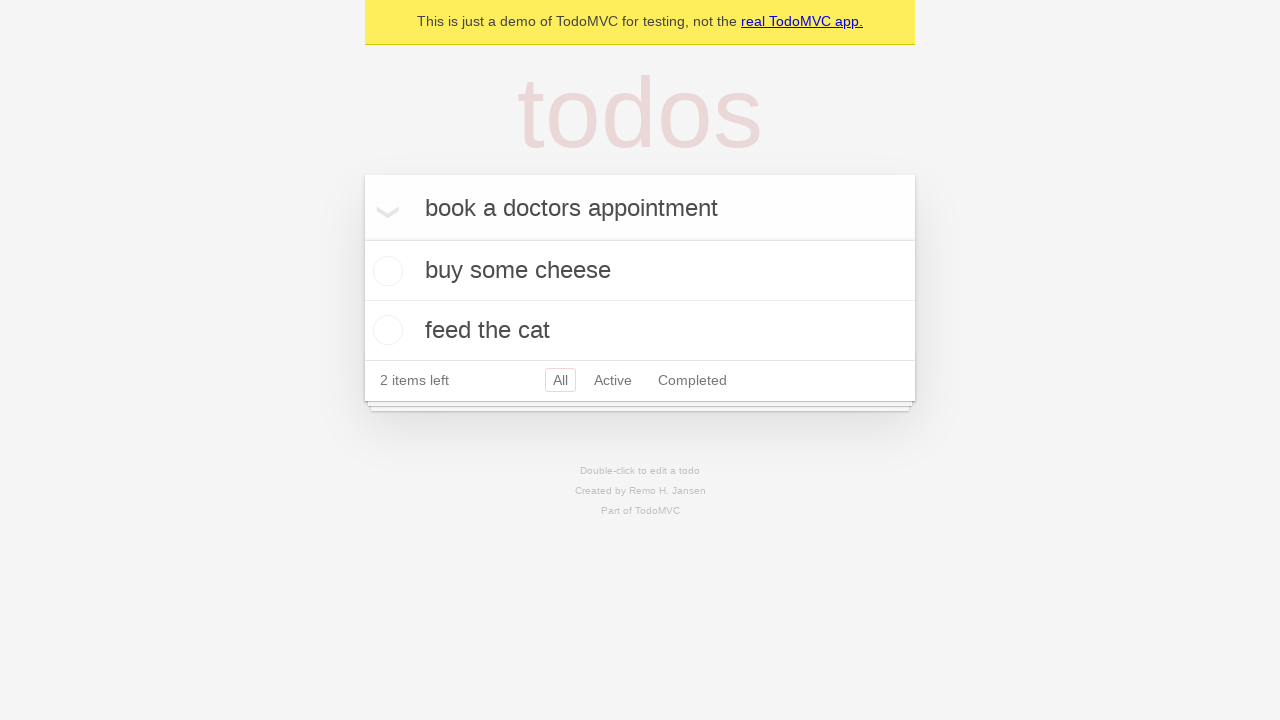

Pressed Enter to add 'book a doctors appointment' todo on internal:attr=[placeholder="What needs to be done?"i]
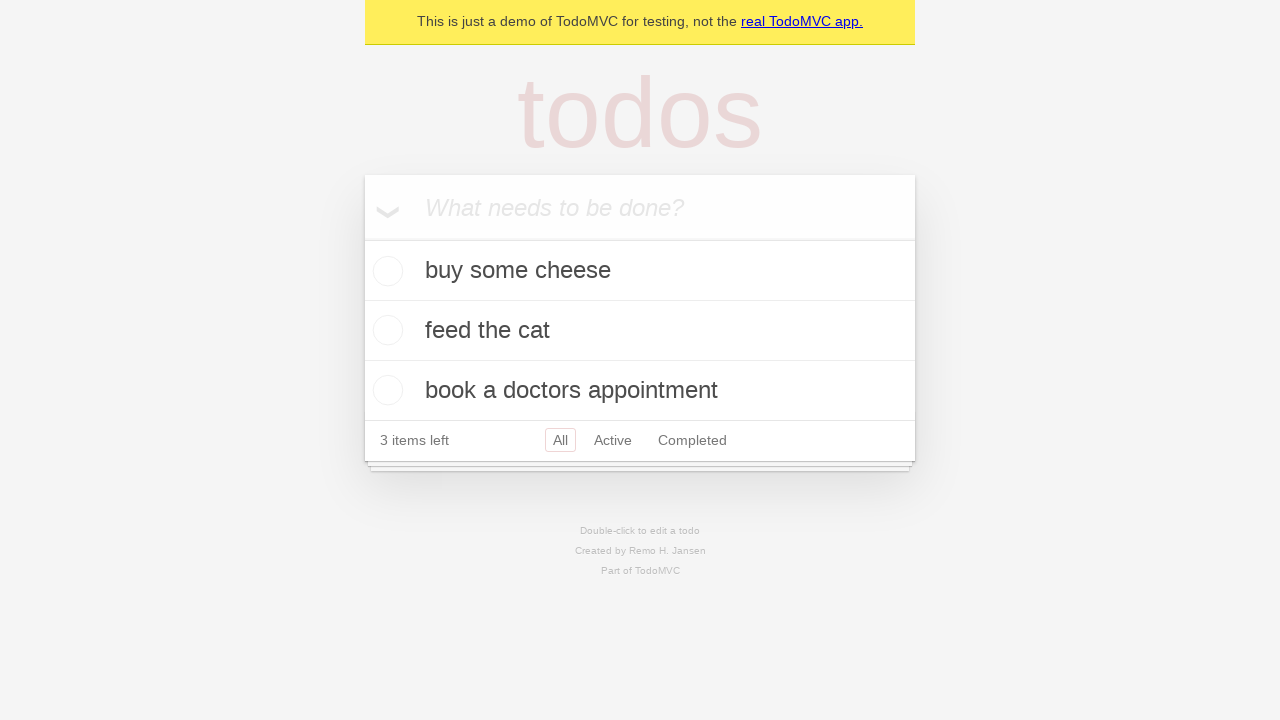

Checked the second todo item checkbox at (385, 330) on [data-testid='todo-item'] >> nth=1 >> internal:role=checkbox
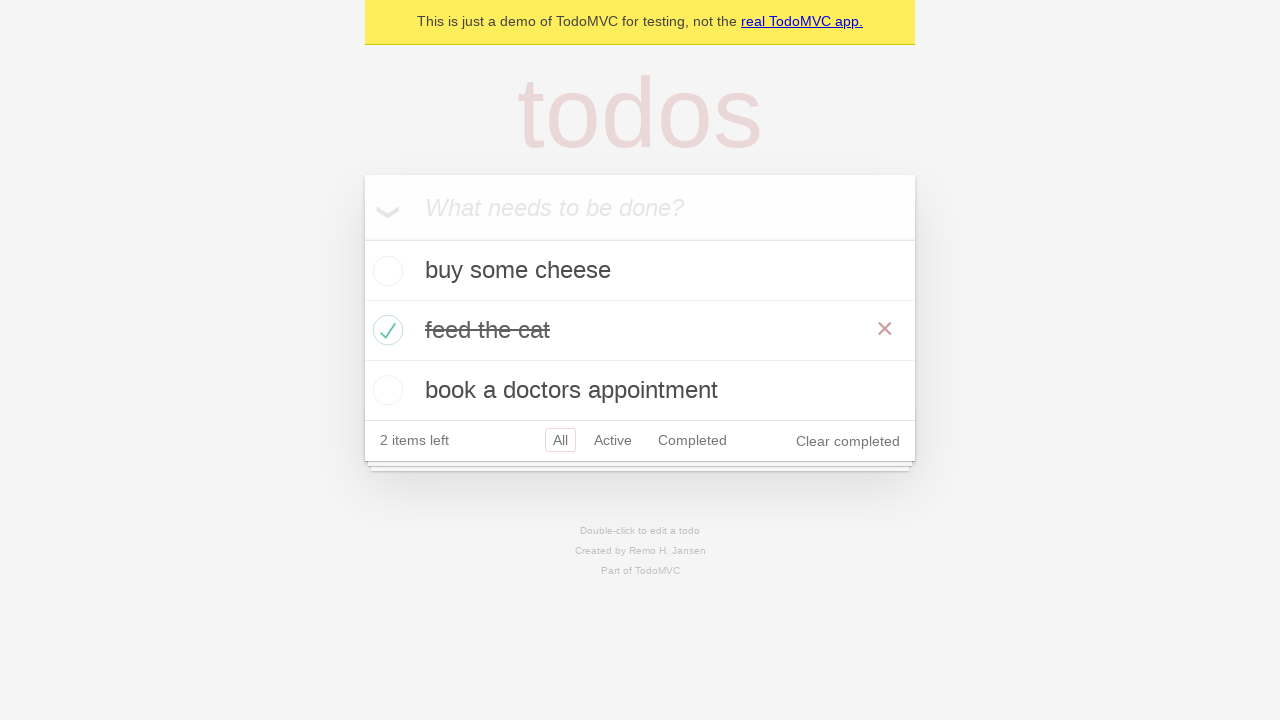

Clicked 'All' filter link to view all todos at (560, 440) on internal:role=link[name="All"i]
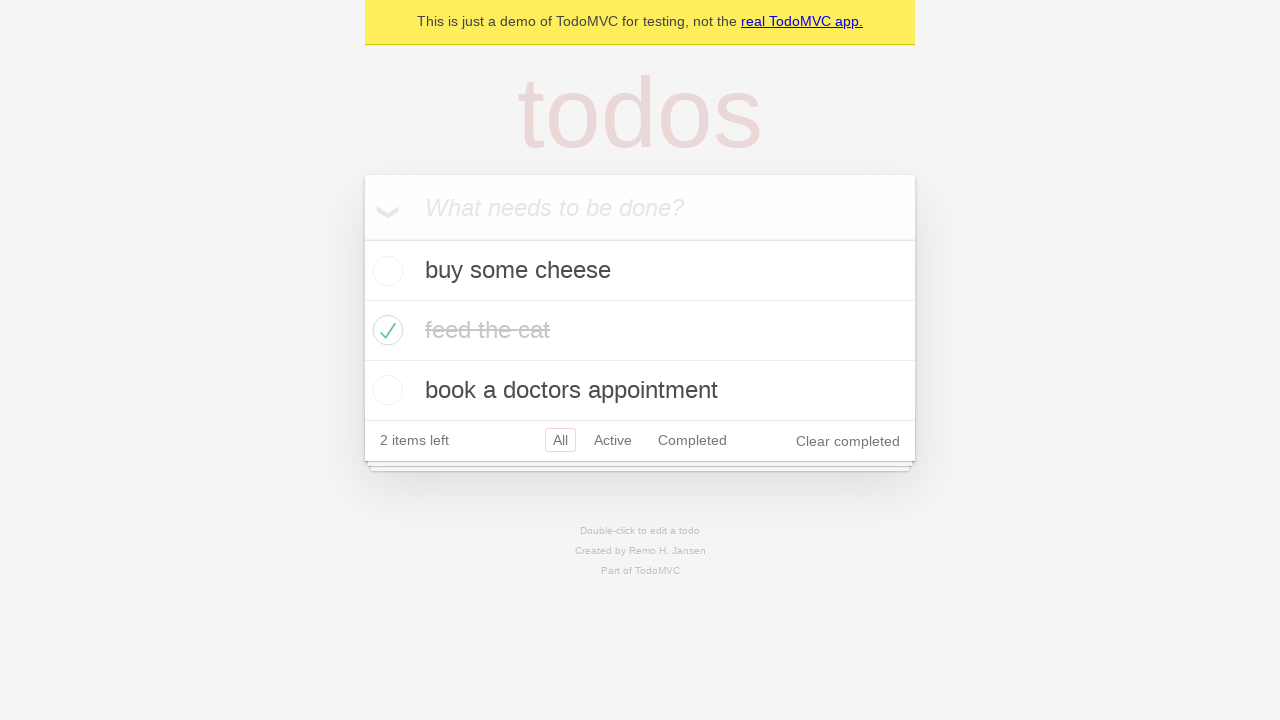

Clicked 'Active' filter link to view active todos at (613, 440) on internal:role=link[name="Active"i]
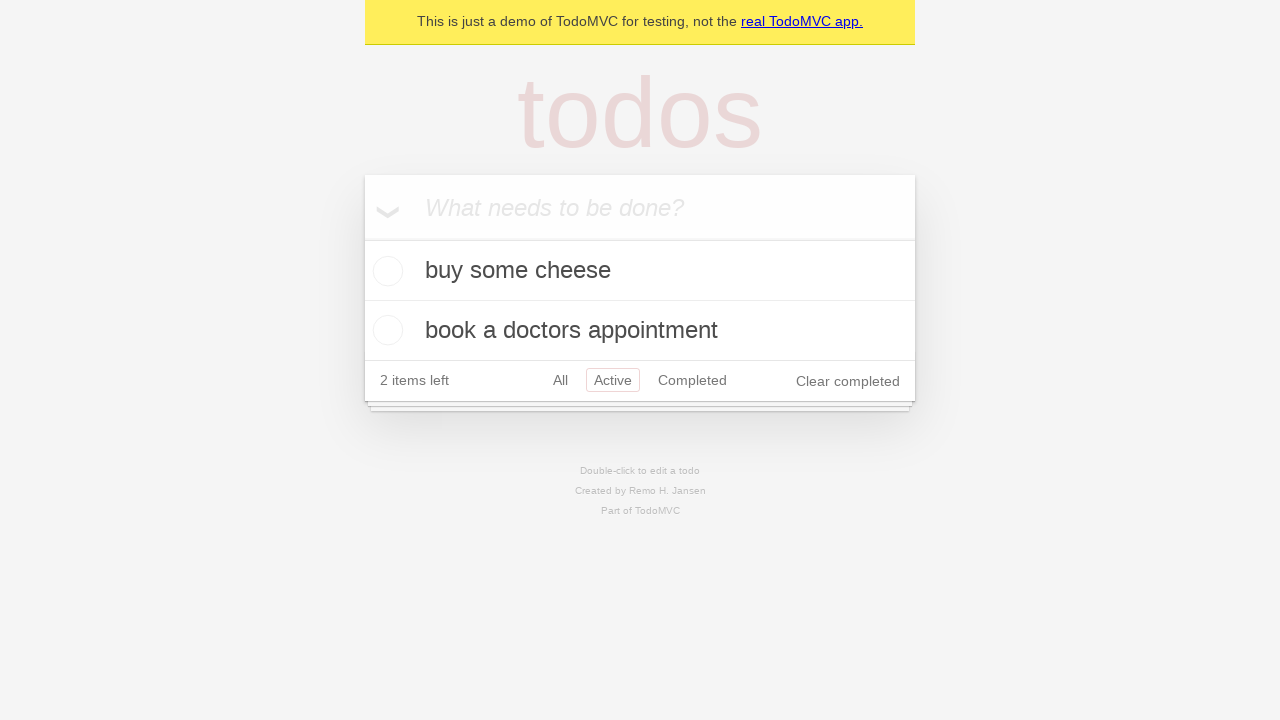

Clicked 'Completed' filter link to view completed todos at (692, 380) on internal:role=link[name="Completed"i]
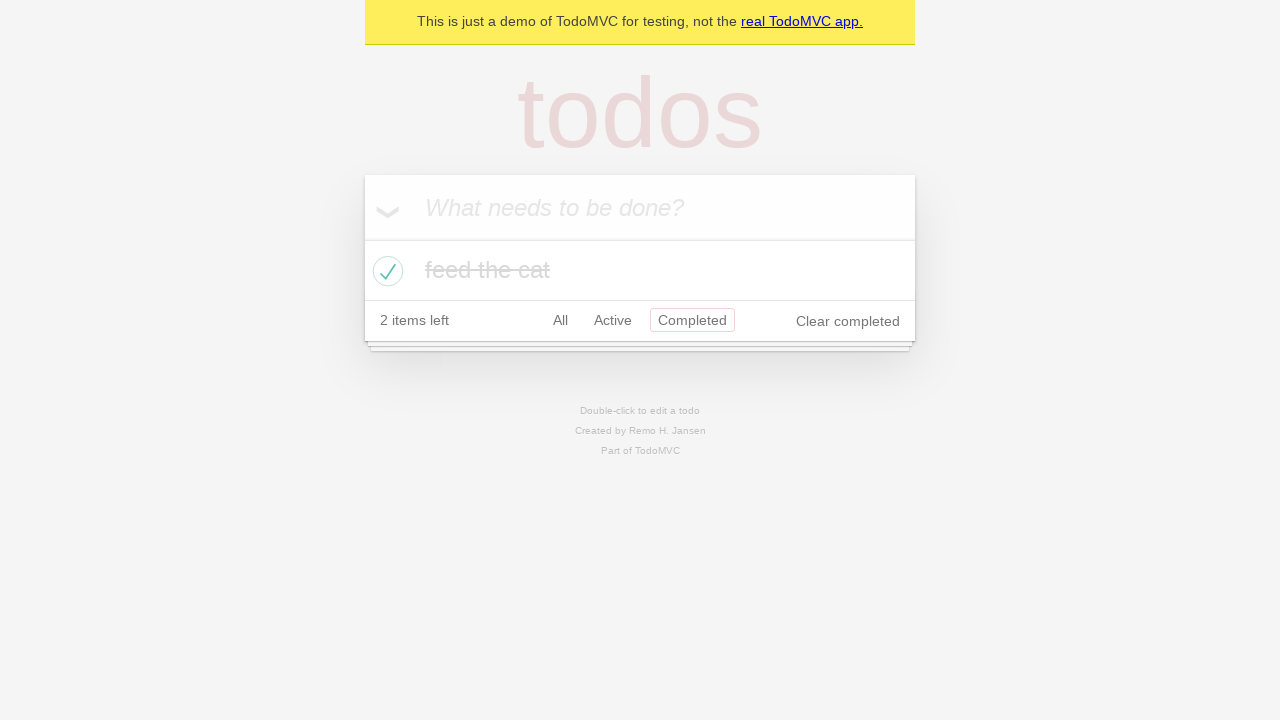

Navigated back to 'Active' filter view using browser back button
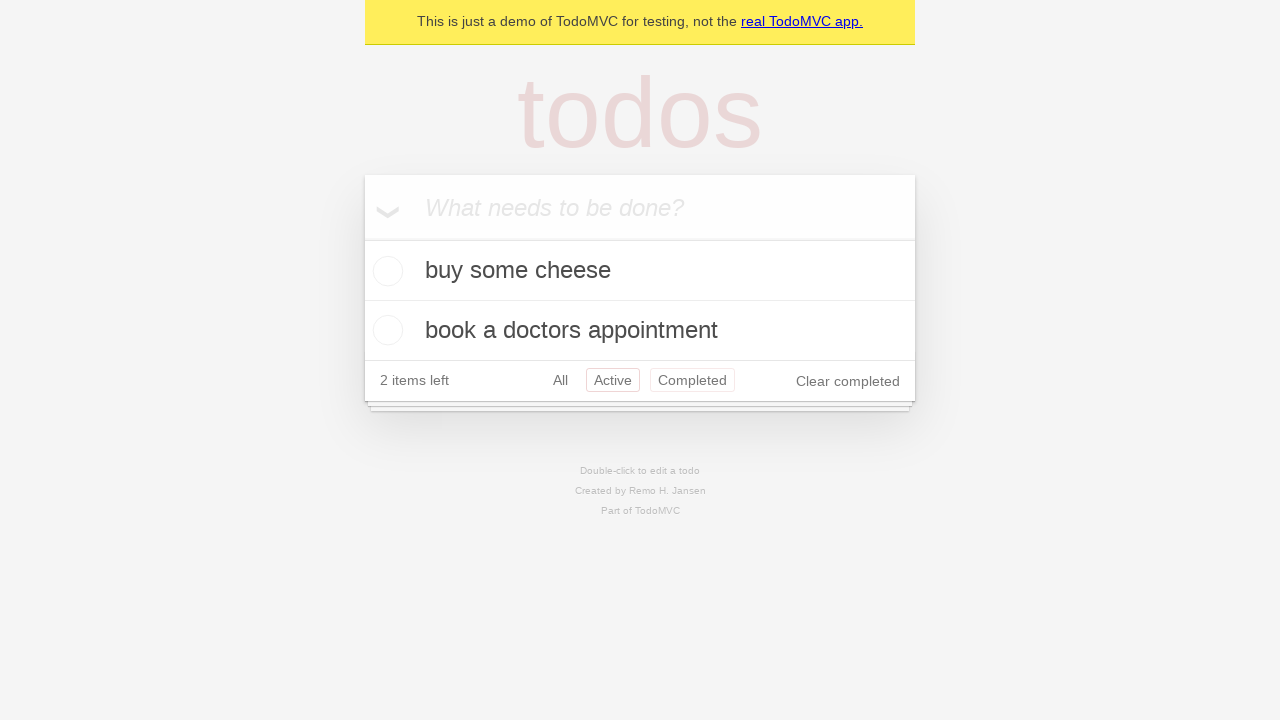

Navigated back to 'All' filter view using browser back button
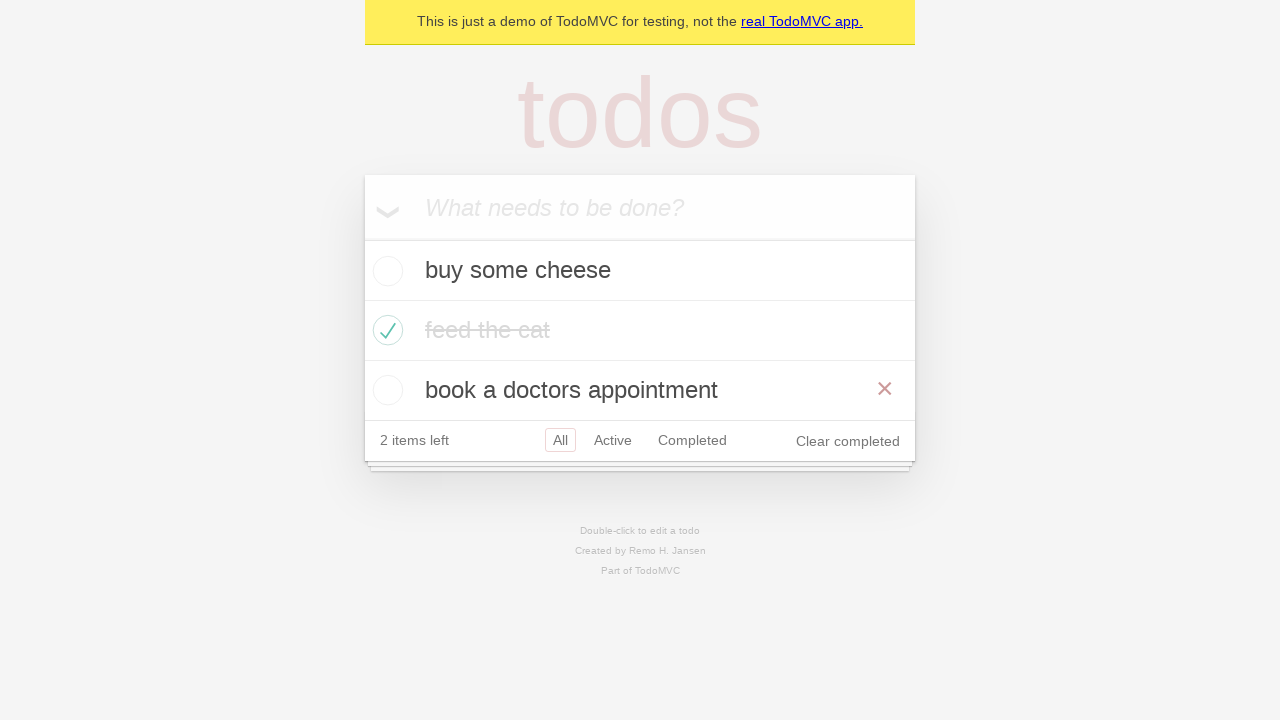

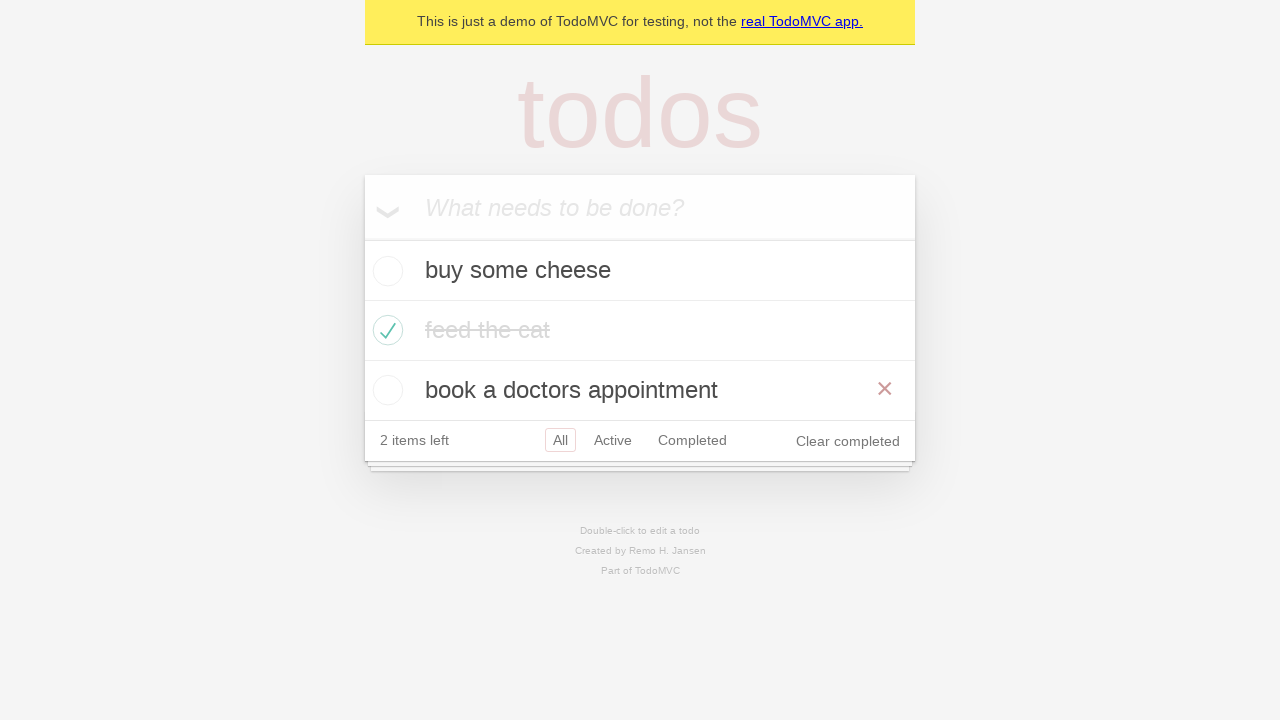